Tests shopping cart functionality by adding a book to cart from the shop page and verifying the cart displays correct quantity and price

Starting URL: https://practice.automationtesting.in/

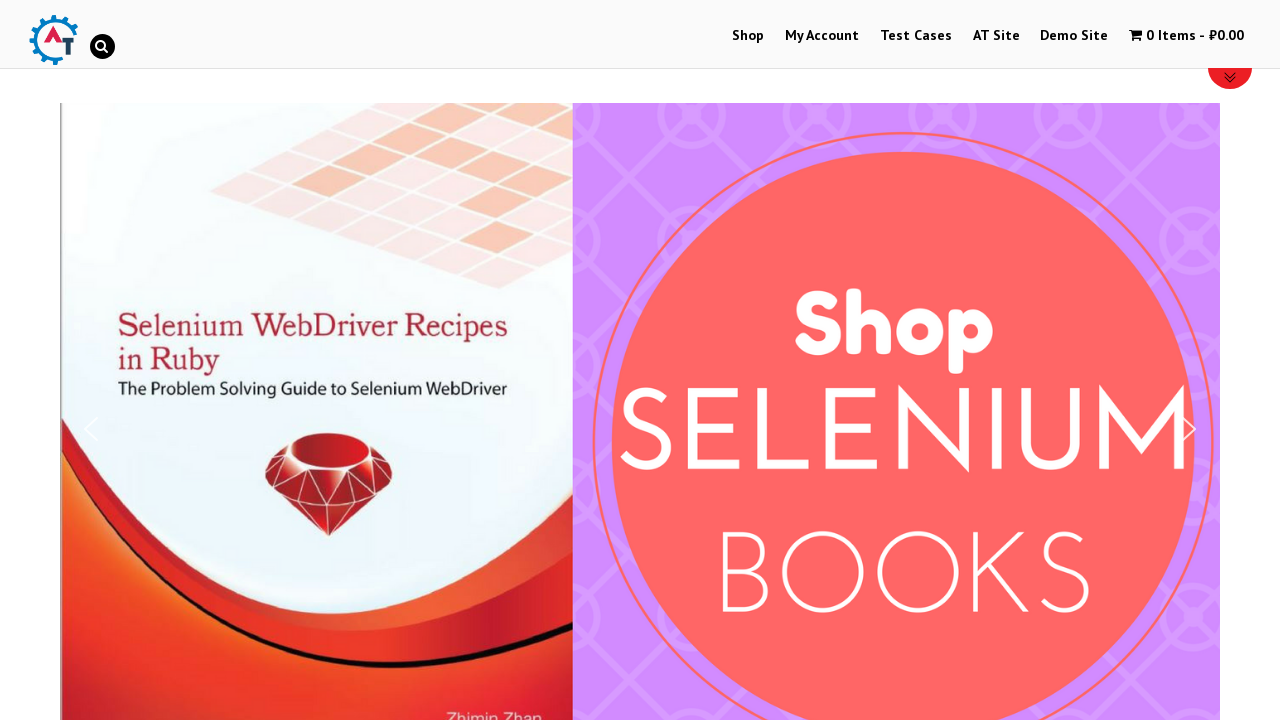

Clicked on Shop menu at (748, 36) on #menu-item-40
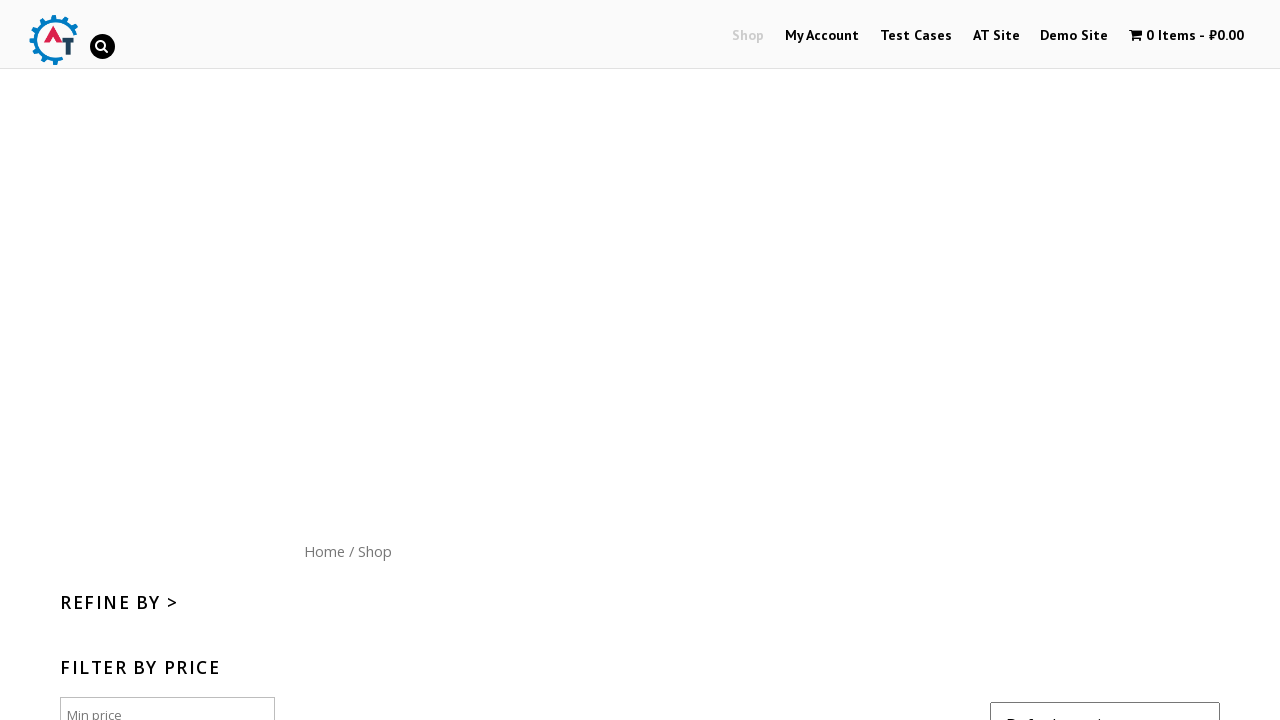

Shop page loaded with products displayed
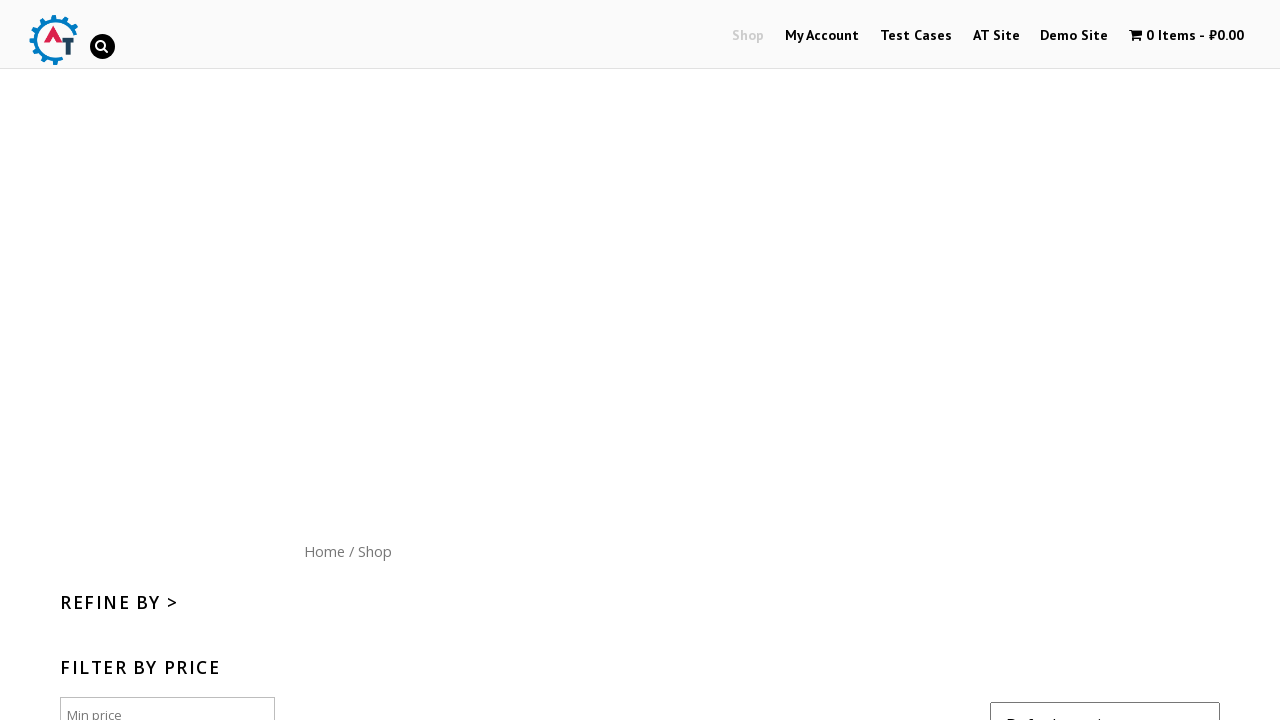

Clicked 'Add to Cart' button for Mastering JavaScript (4th product) at (1115, 361) on xpath=//ul[contains(@class,'products')]/li[4]//a[contains(@class,'add_to_cart_bu
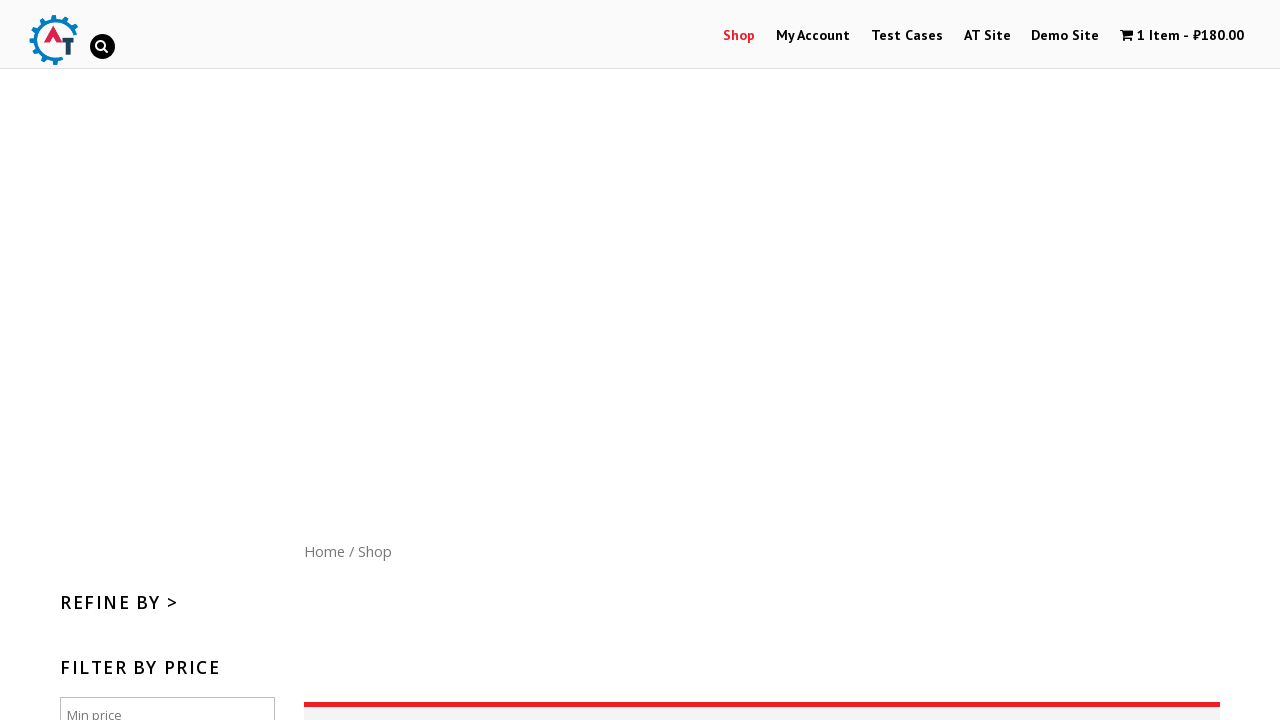

Waited for item to be added to cart
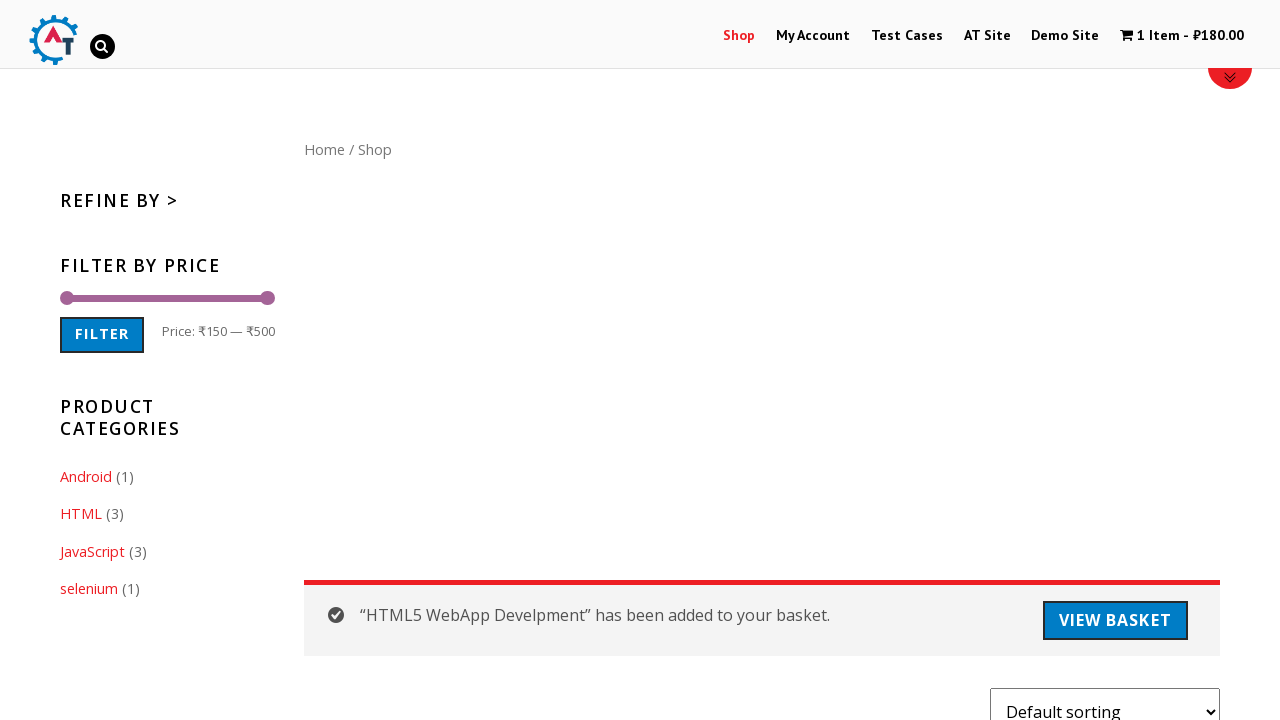

Clicked on cart/basket link in header at (1182, 36) on xpath=//nav//li[contains(@class,'cart')]//a
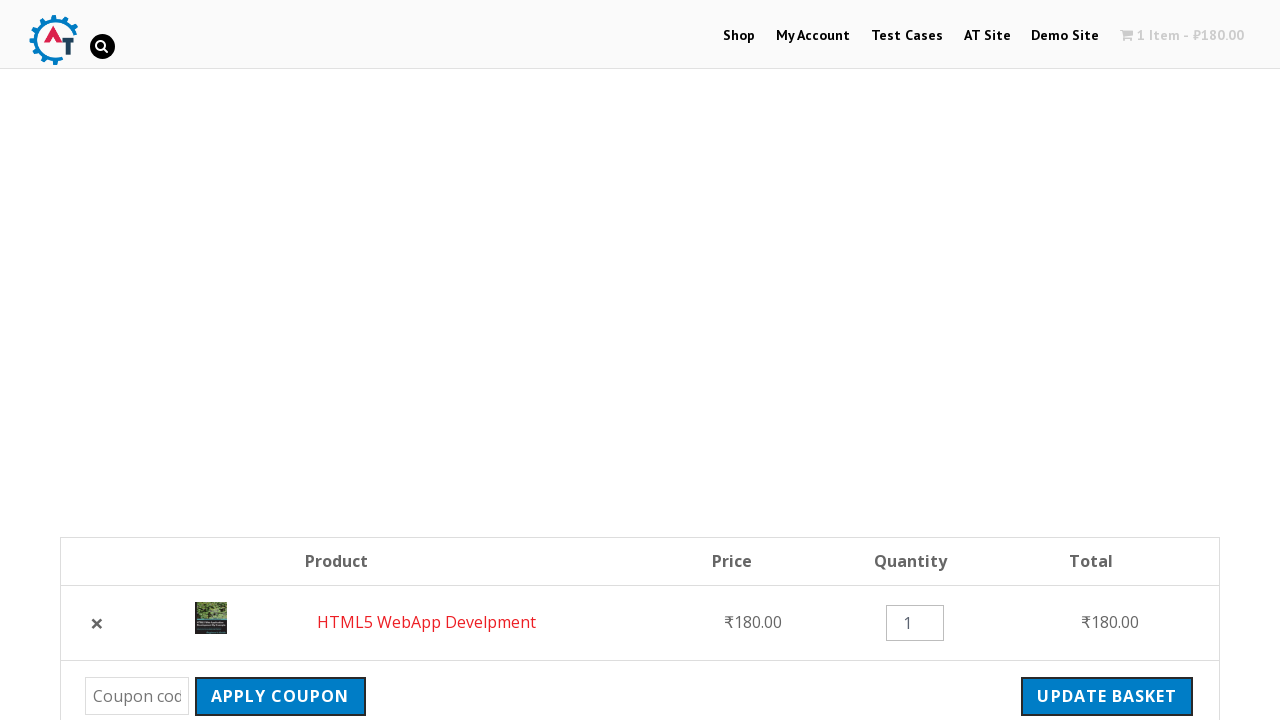

Cart page loaded with subtotal displayed
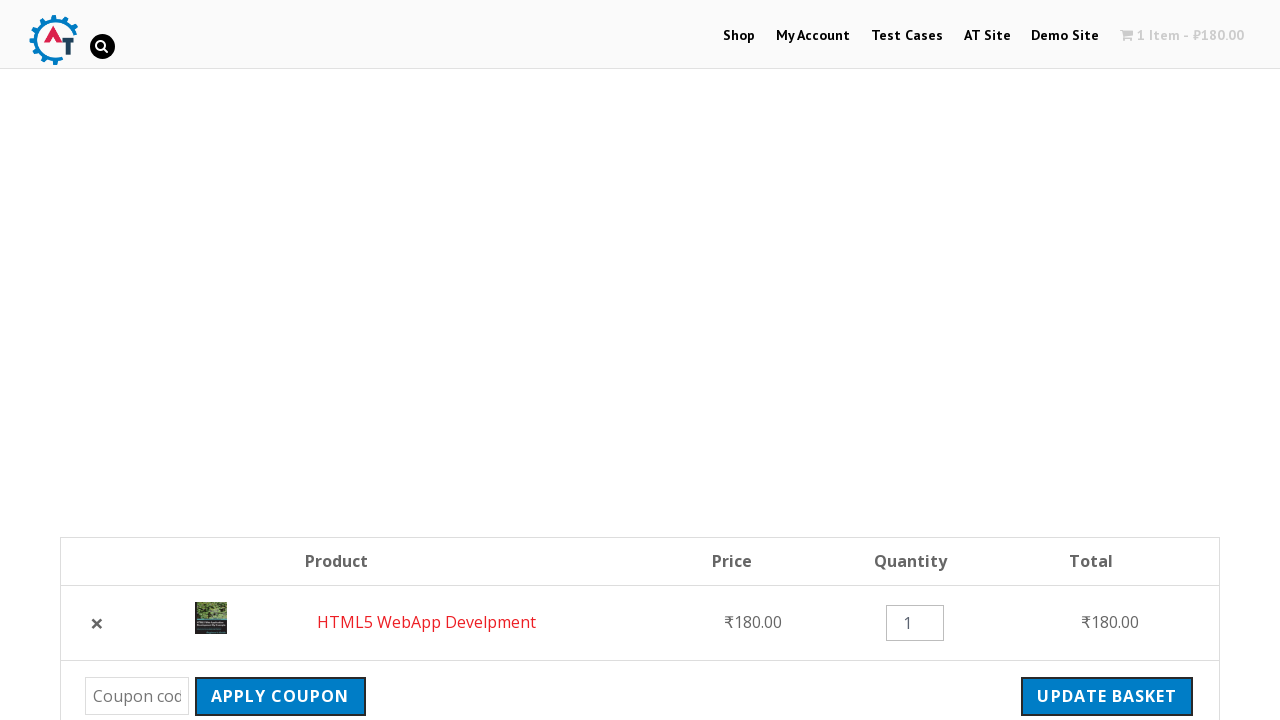

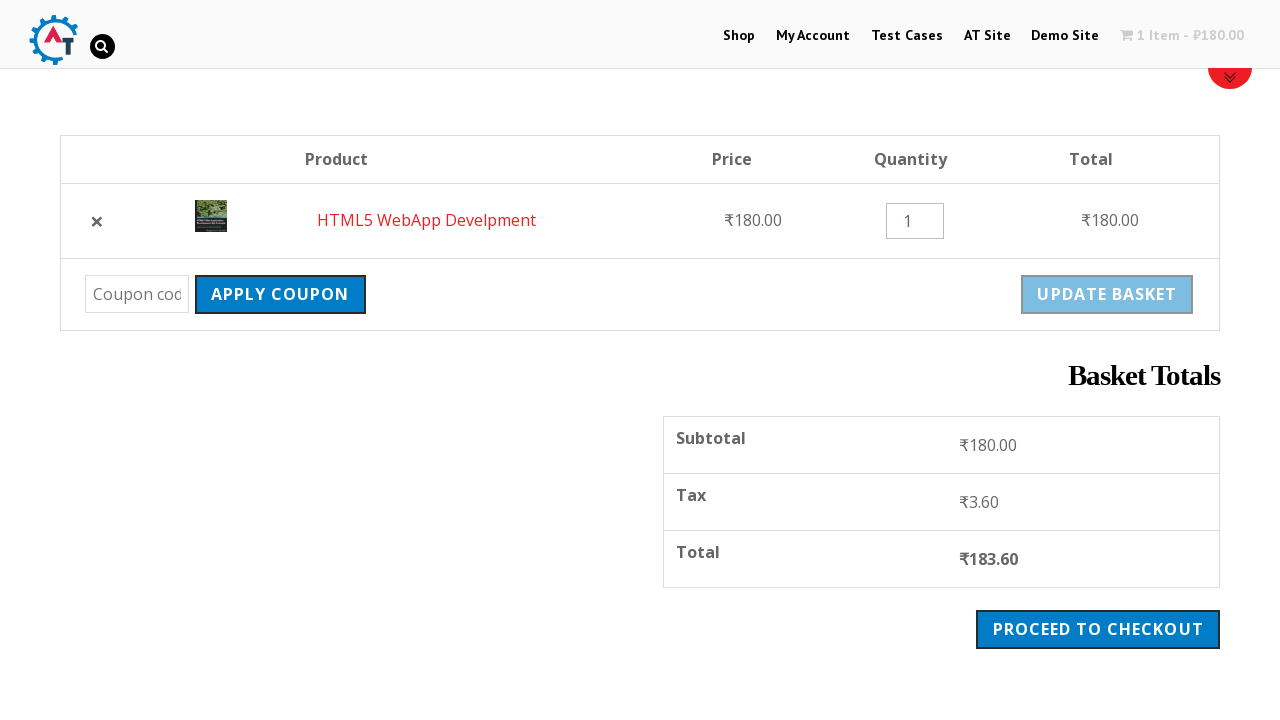